Tests drag and drop functionality by dragging an element and dropping it onto a target droppable area within an iframe

Starting URL: https://jqueryui.com/droppable/

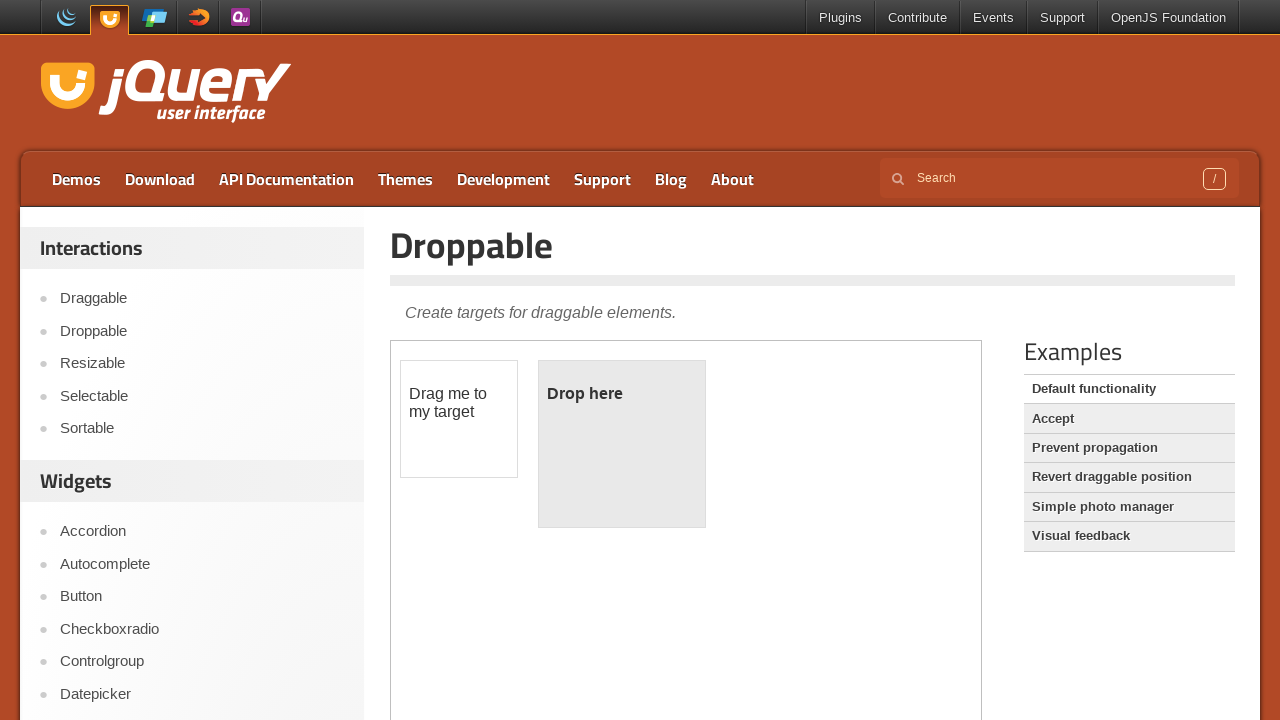

Located the iframe containing the drag and drop demo
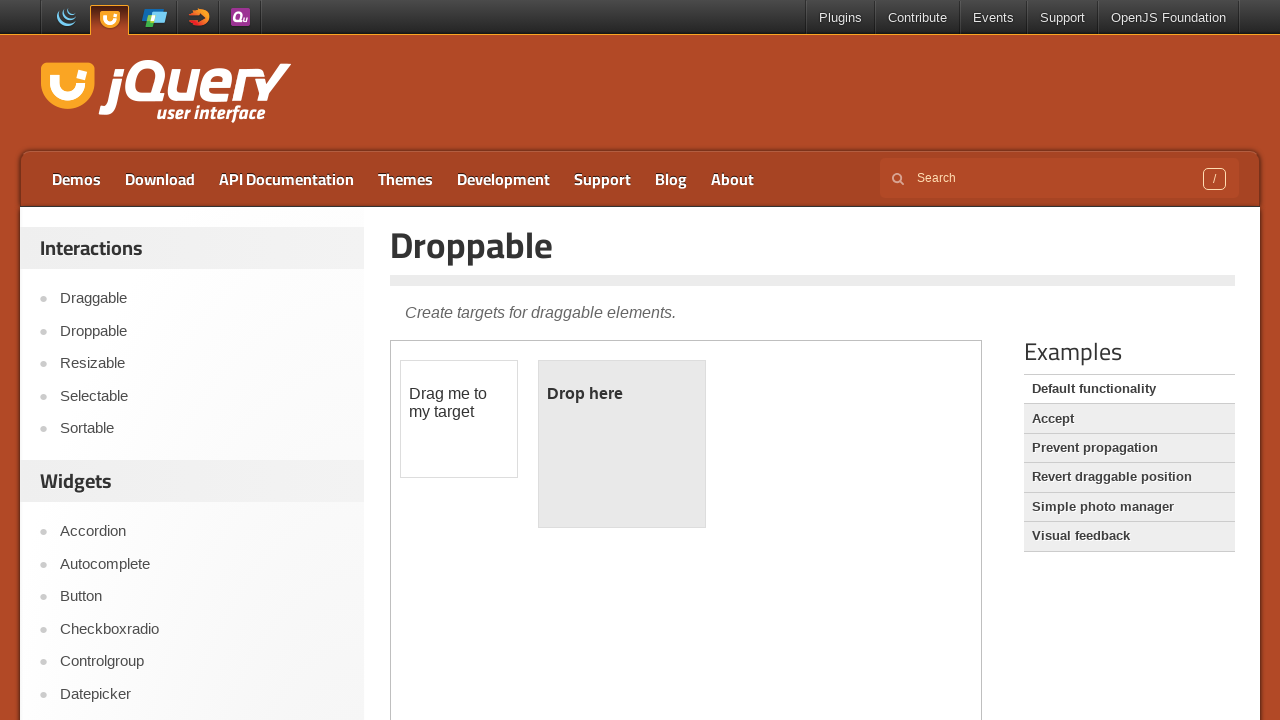

Located the draggable element within the iframe
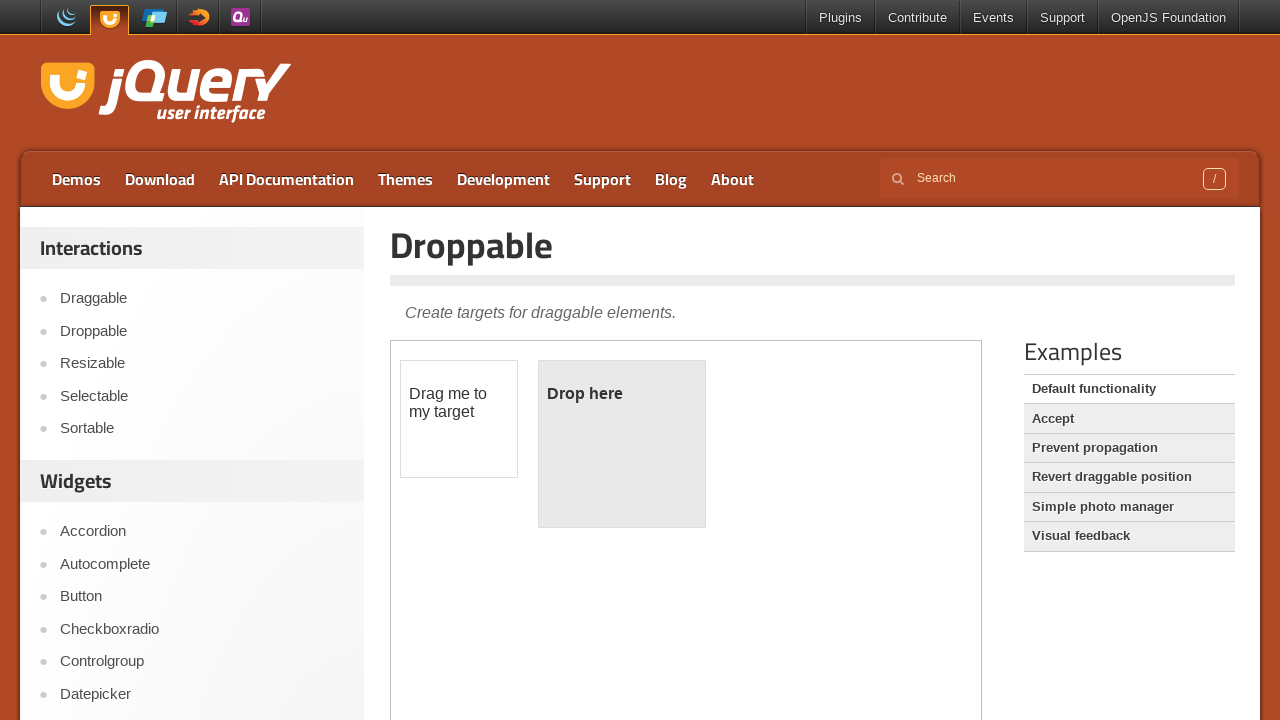

Located the droppable target area within the iframe
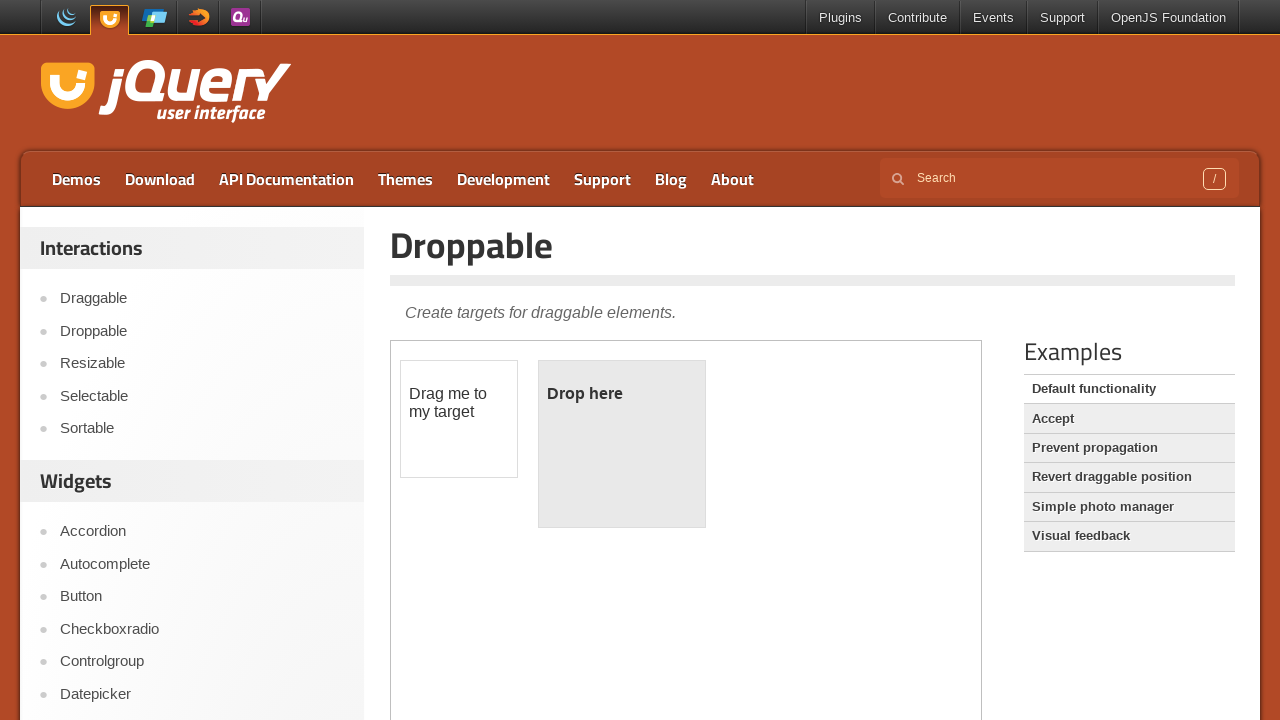

Dragged the draggable element and dropped it onto the droppable target area at (622, 444)
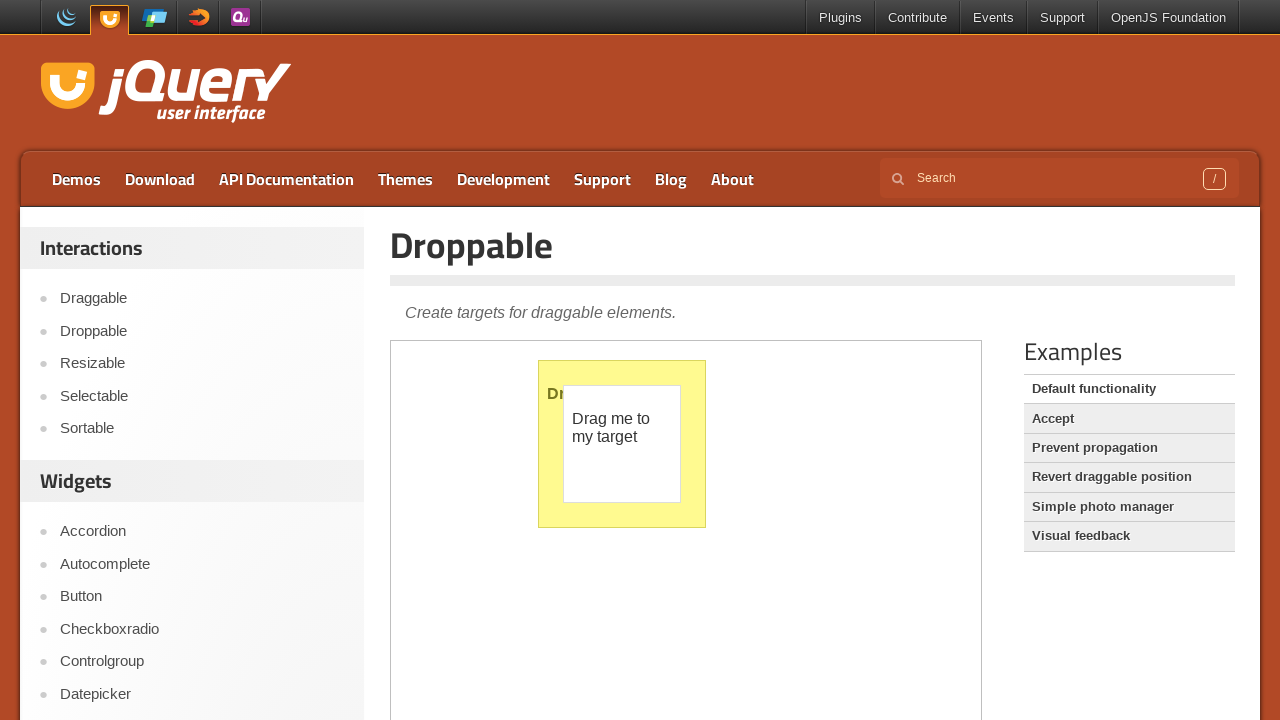

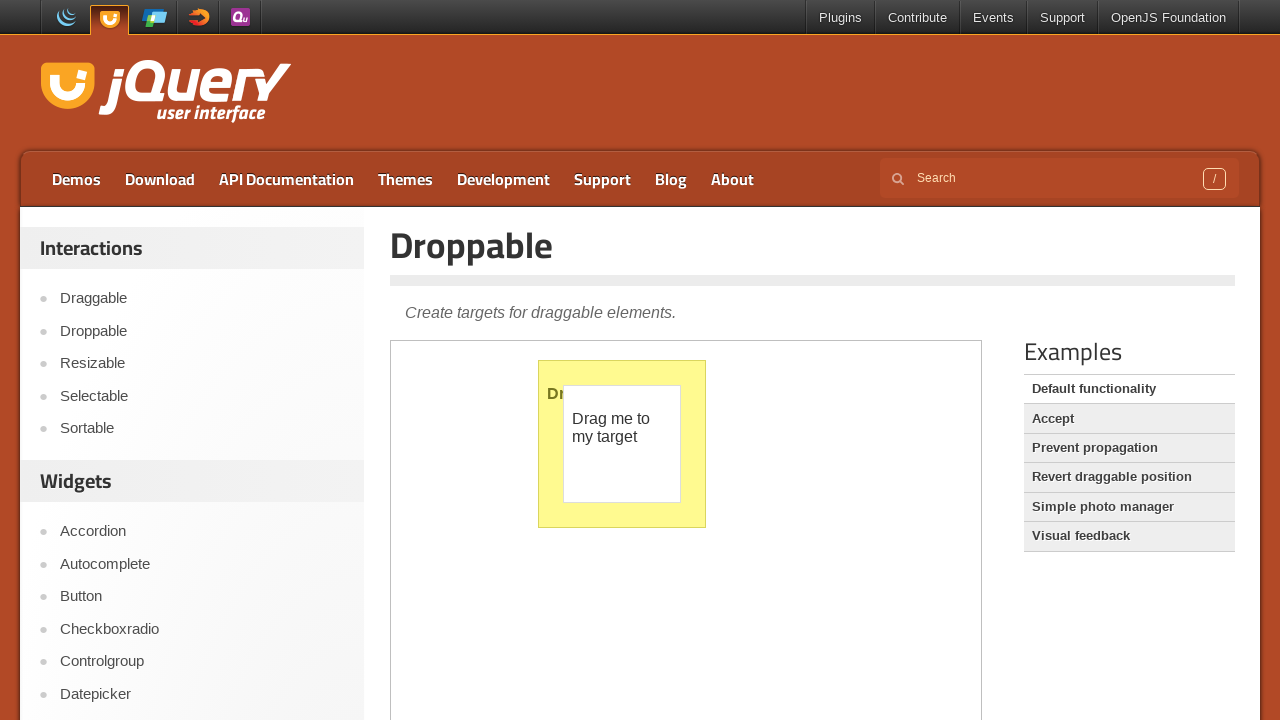